Tests keyboard key press functionality by sending SPACE and DELETE keys and verifying the displayed results

Starting URL: https://the-internet.herokuapp.com/key_presses

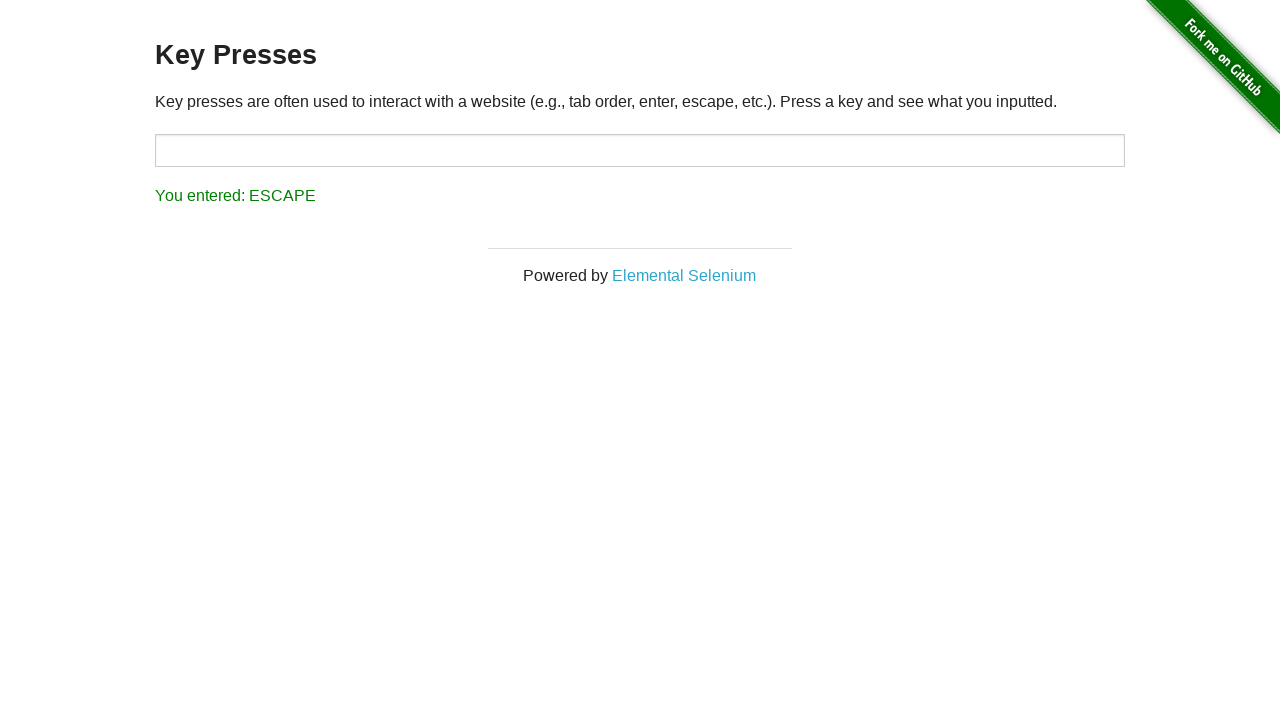

Pressed SPACE key on target input field on #target
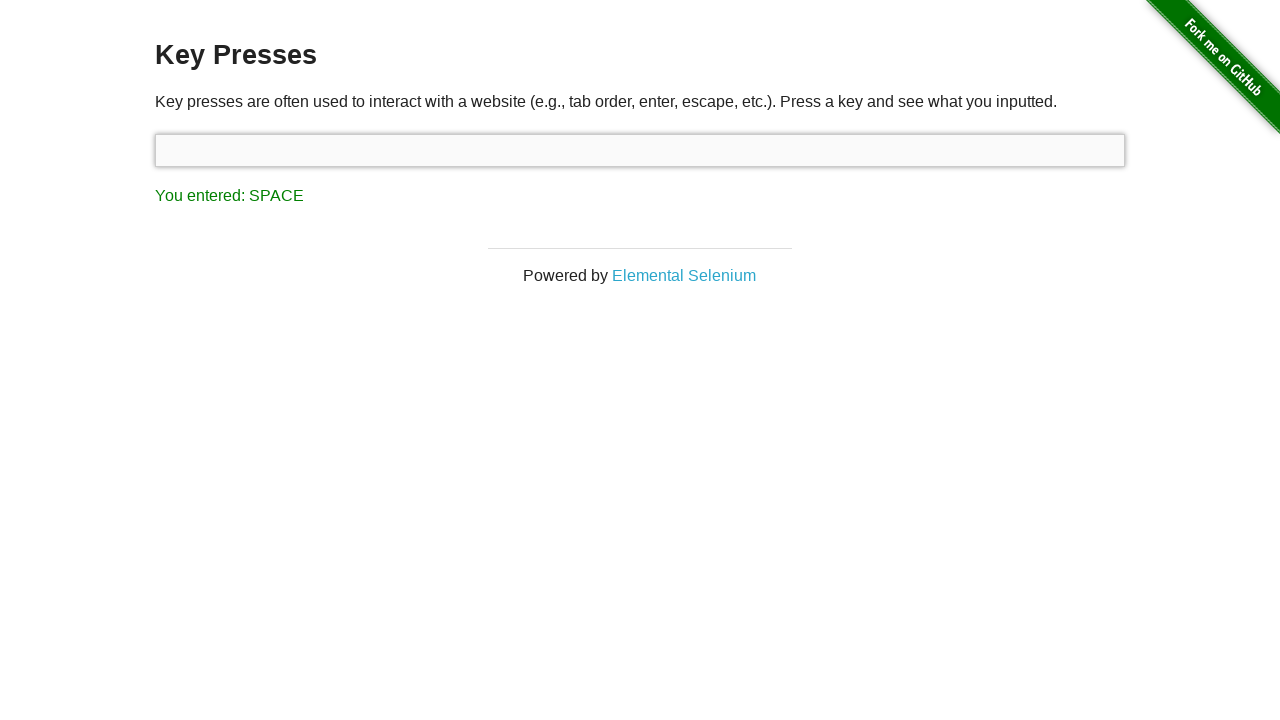

Retrieved result text after SPACE key press
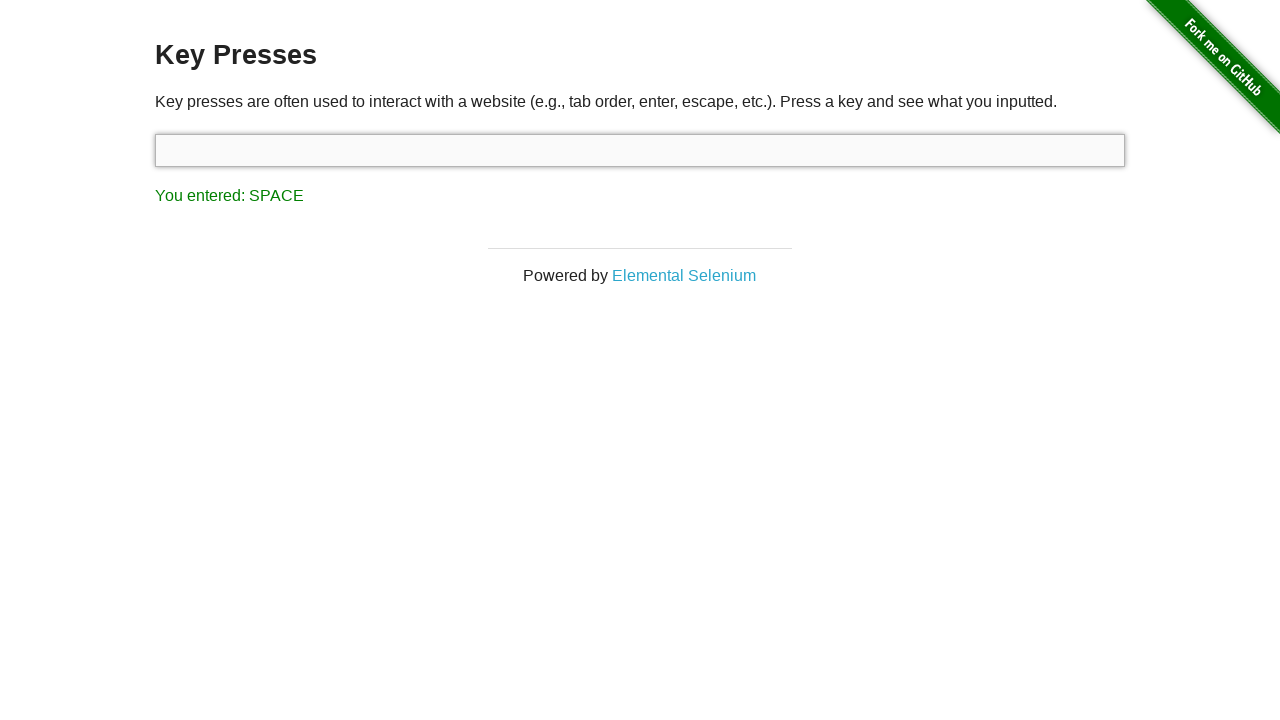

Verified that result contains 'You entered: SPACE'
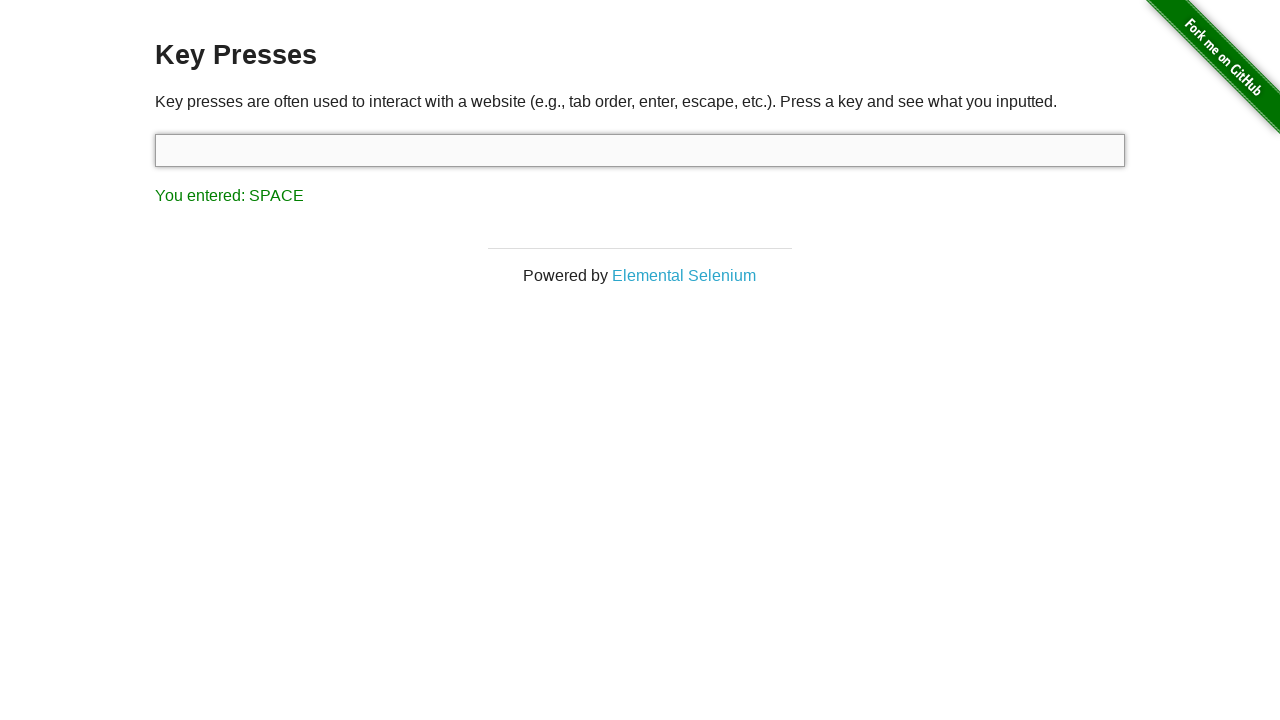

Pressed DELETE key using keyboard
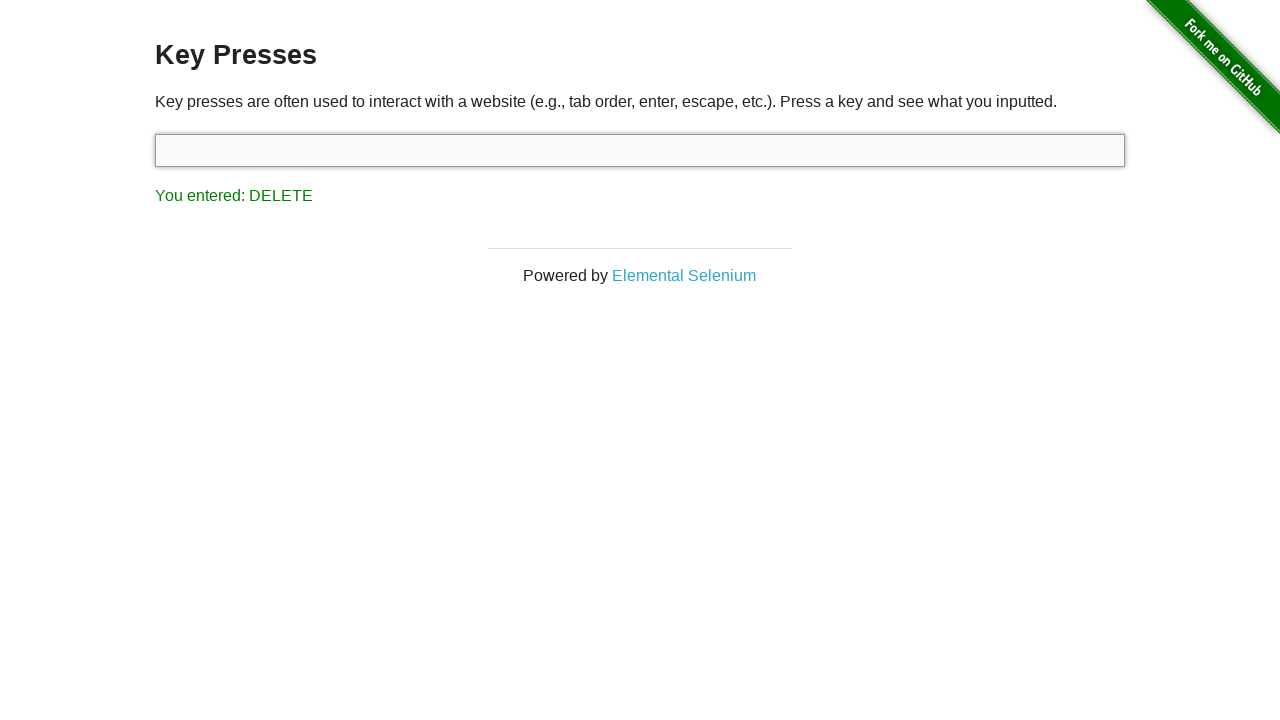

Retrieved result text after DELETE key press
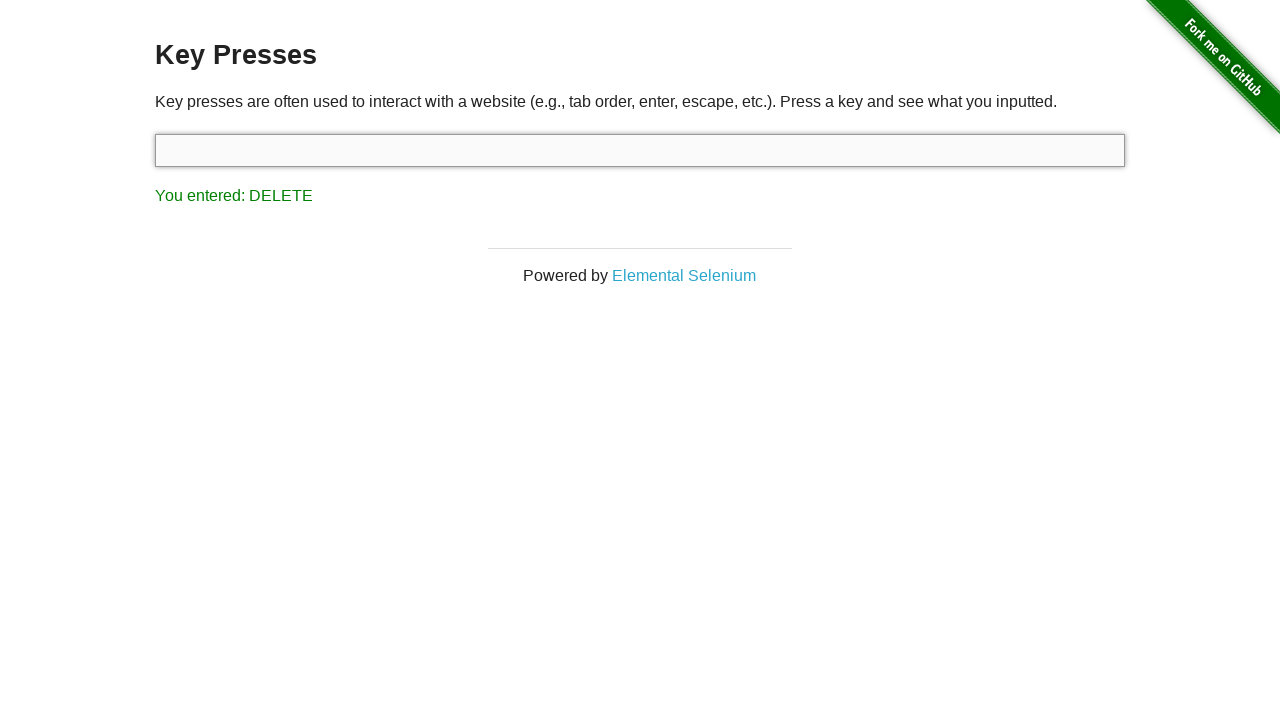

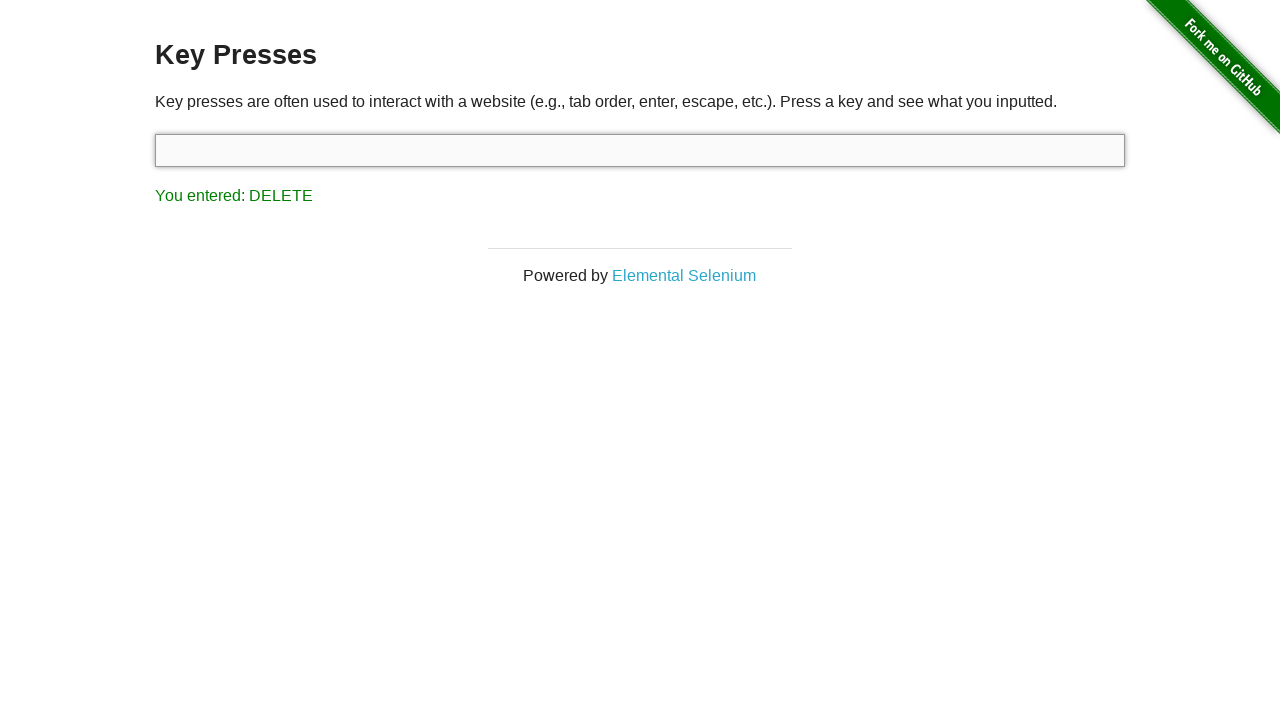